Completes a purchase flow and verifies confirmation message with card number

Starting URL: https://www.demoblaze.com/

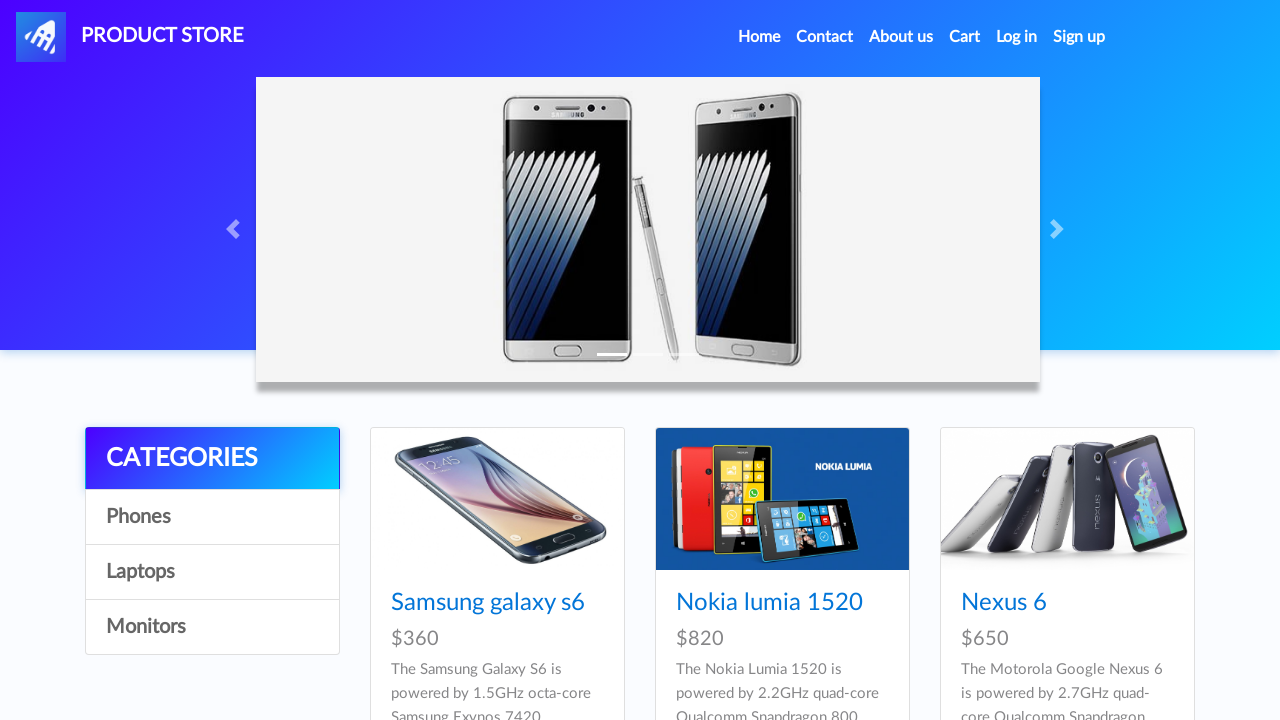

Clicked on first product at (488, 603) on a.hrefch
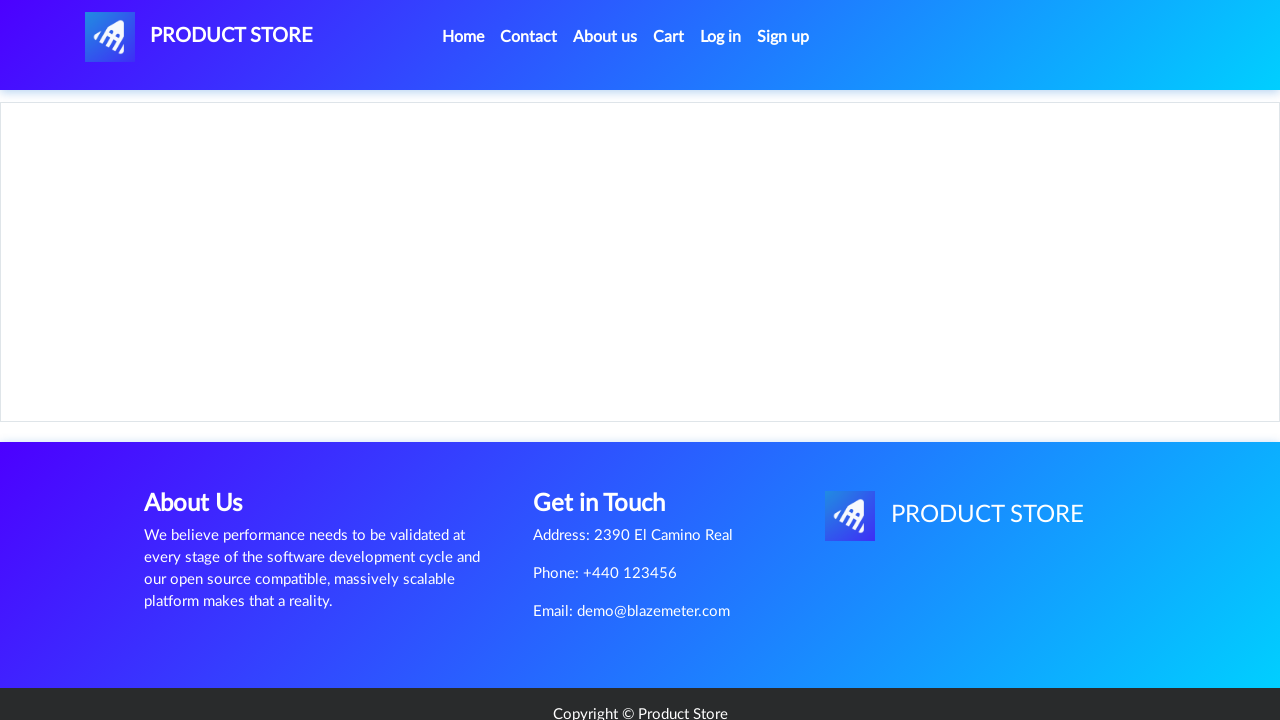

Product content loaded
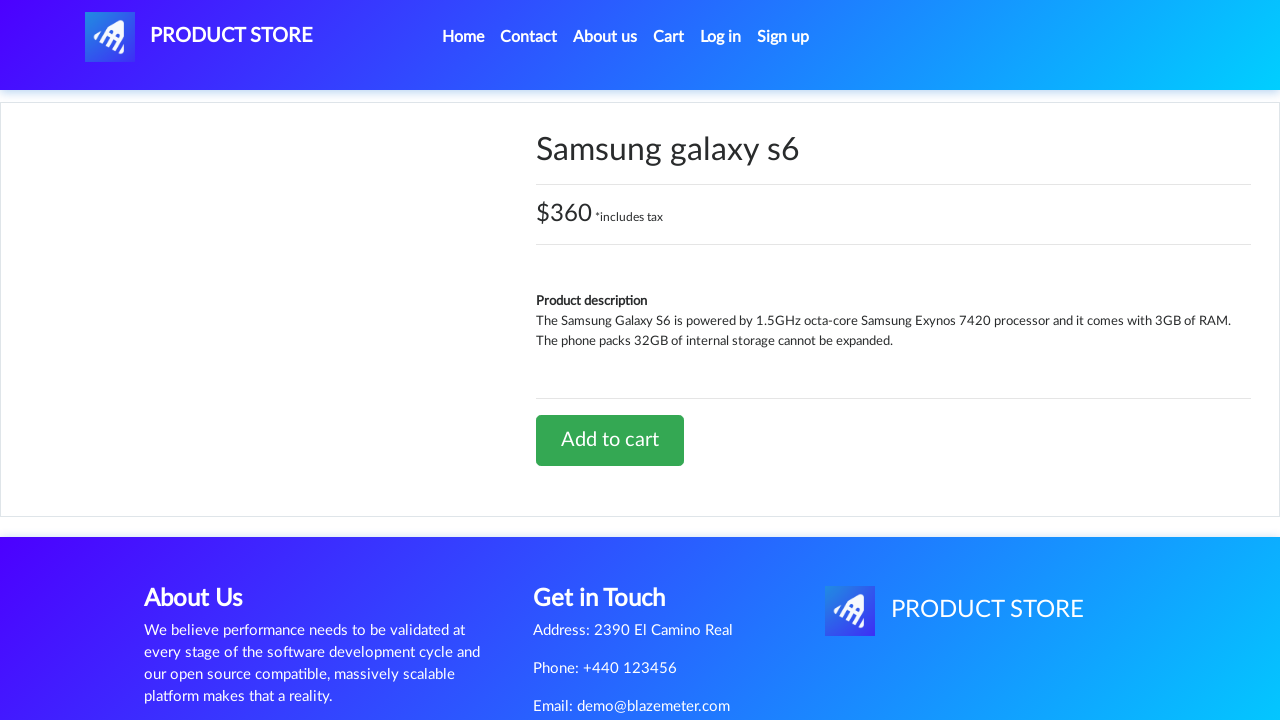

Clicked 'Add to cart' button at (610, 440) on a.btn-success
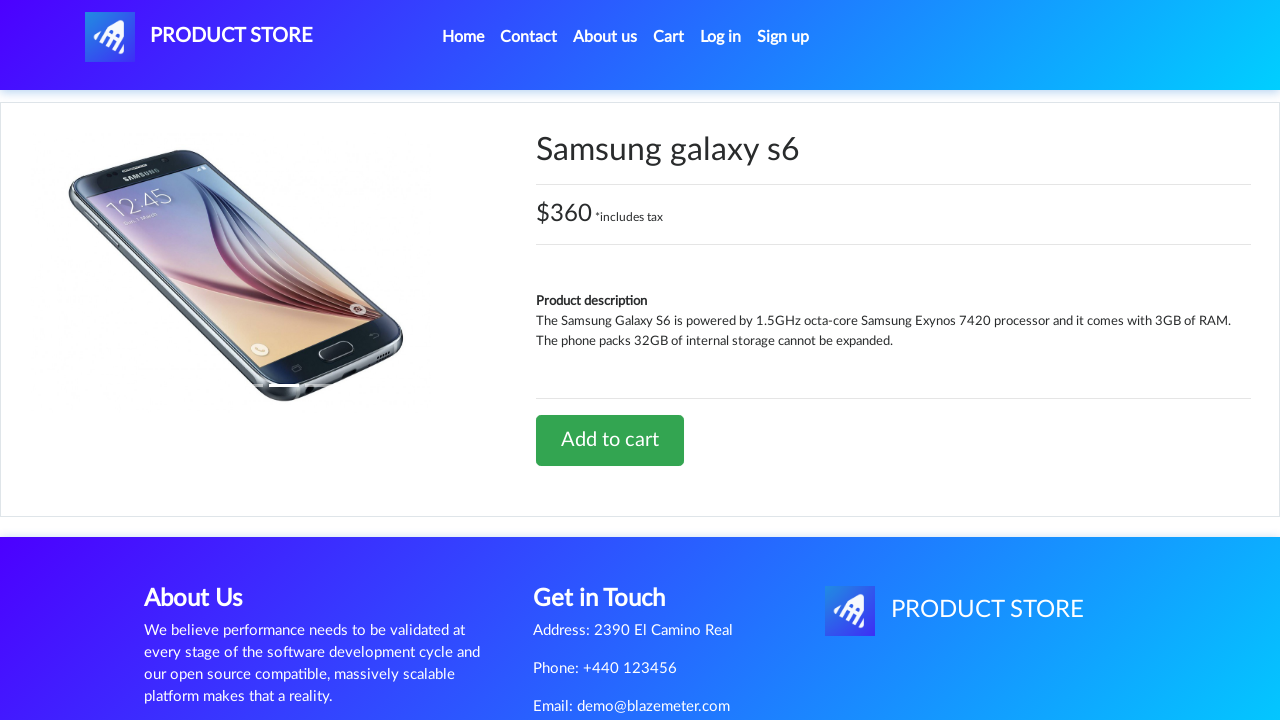

Set up dialog handler to accept alerts
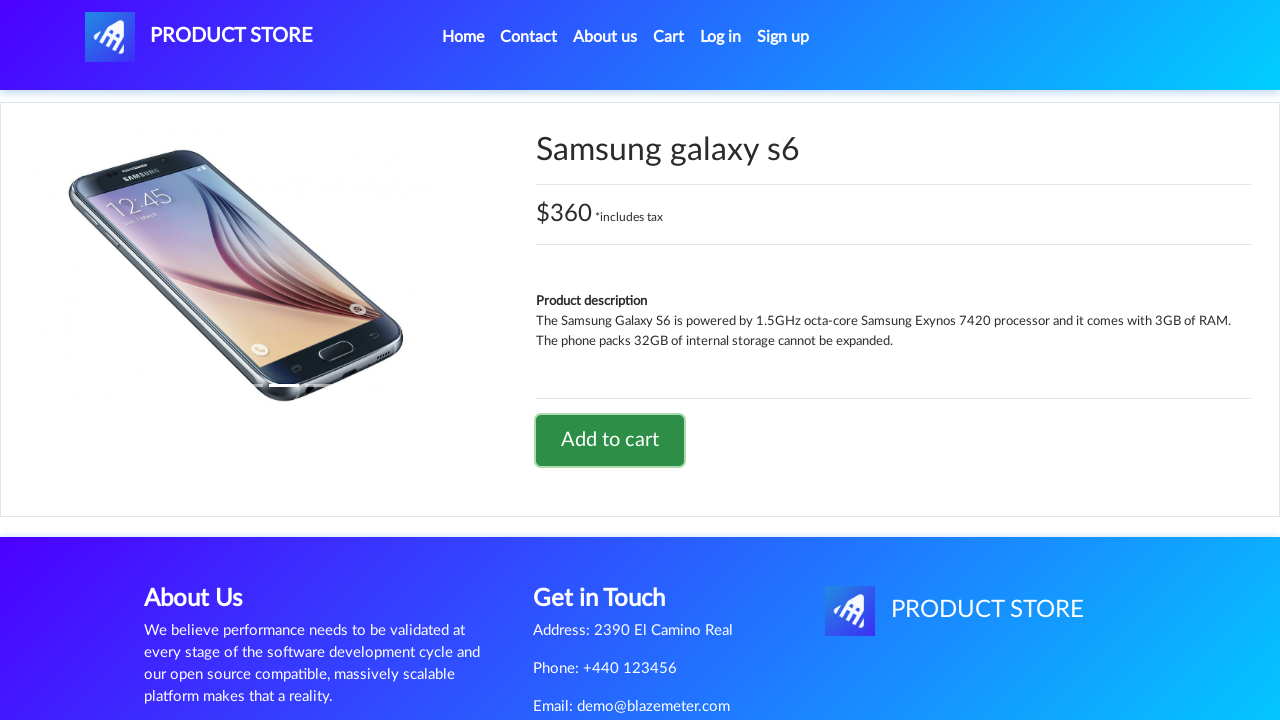

Clicked on cart link at (669, 37) on a#cartur
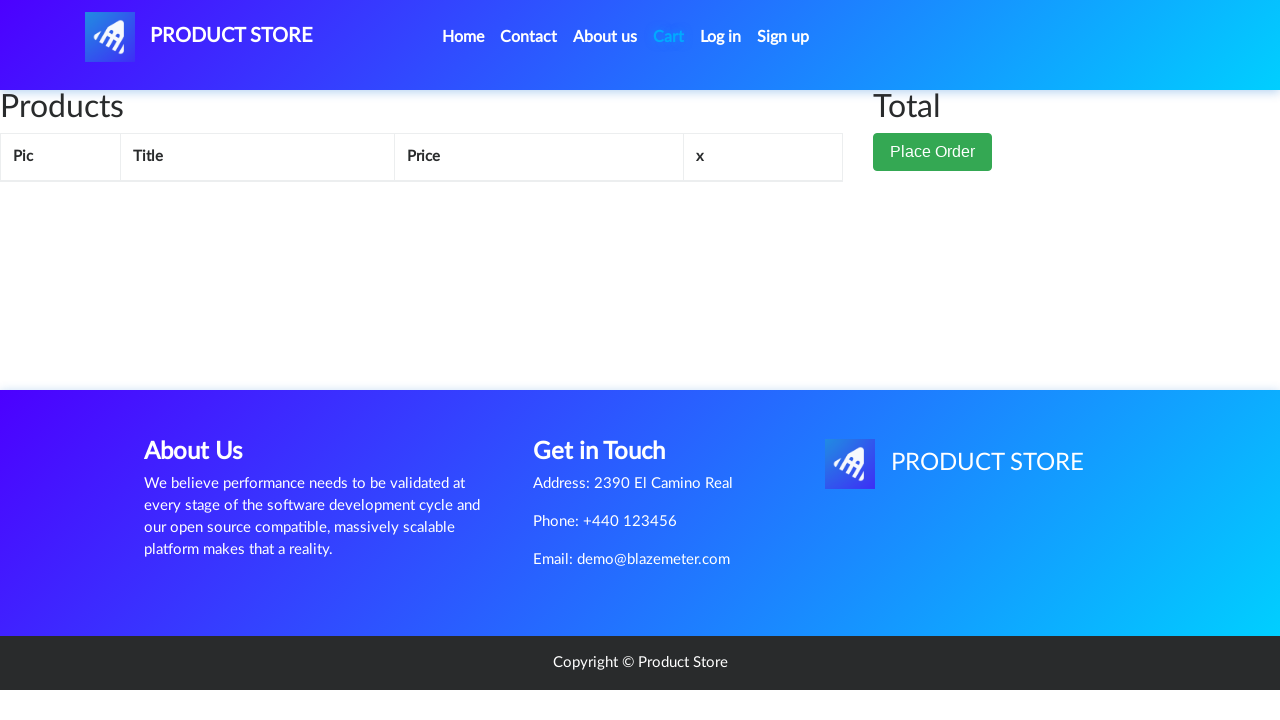

Cart items loaded
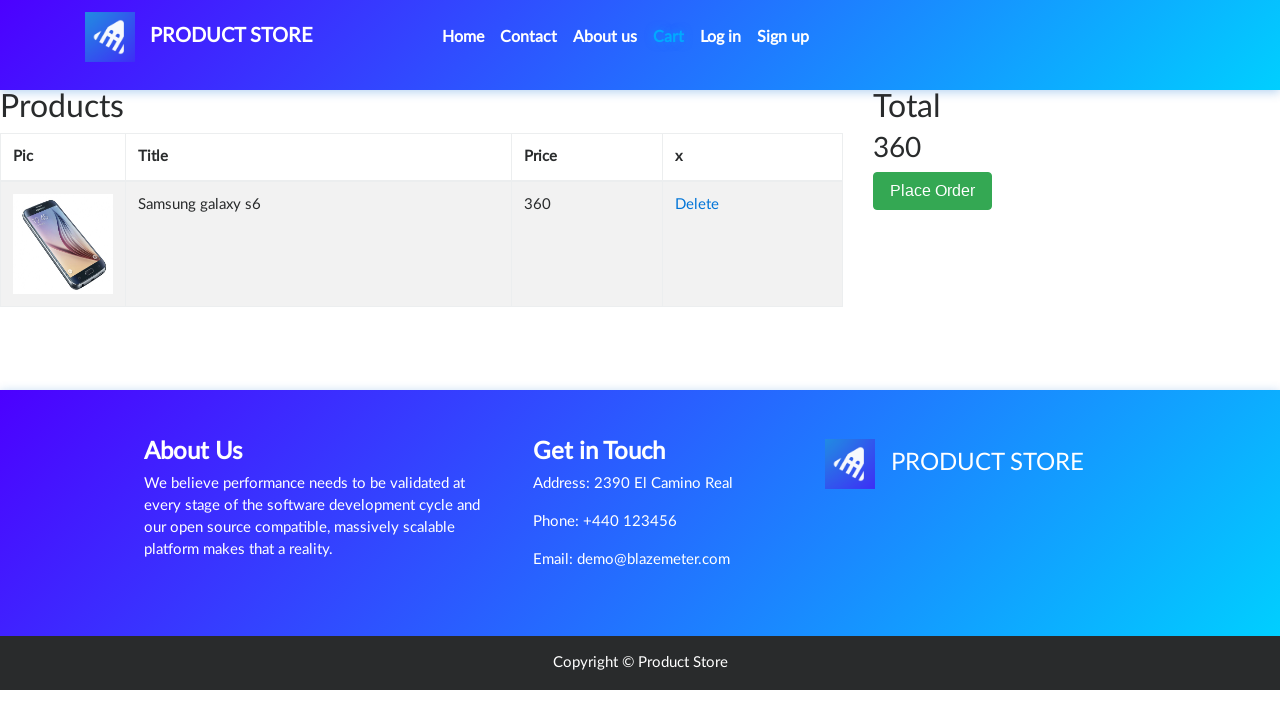

Clicked 'Place Order' button at (933, 191) on button:has-text('Place Order')
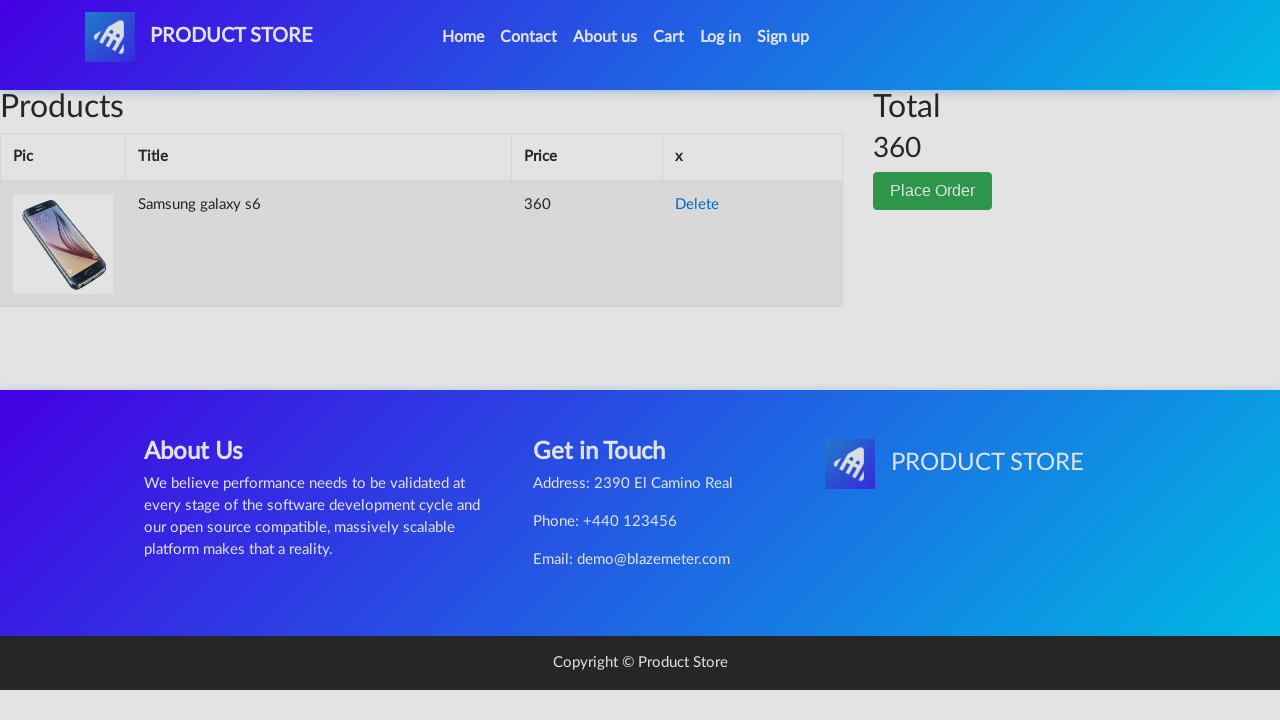

Order modal appeared
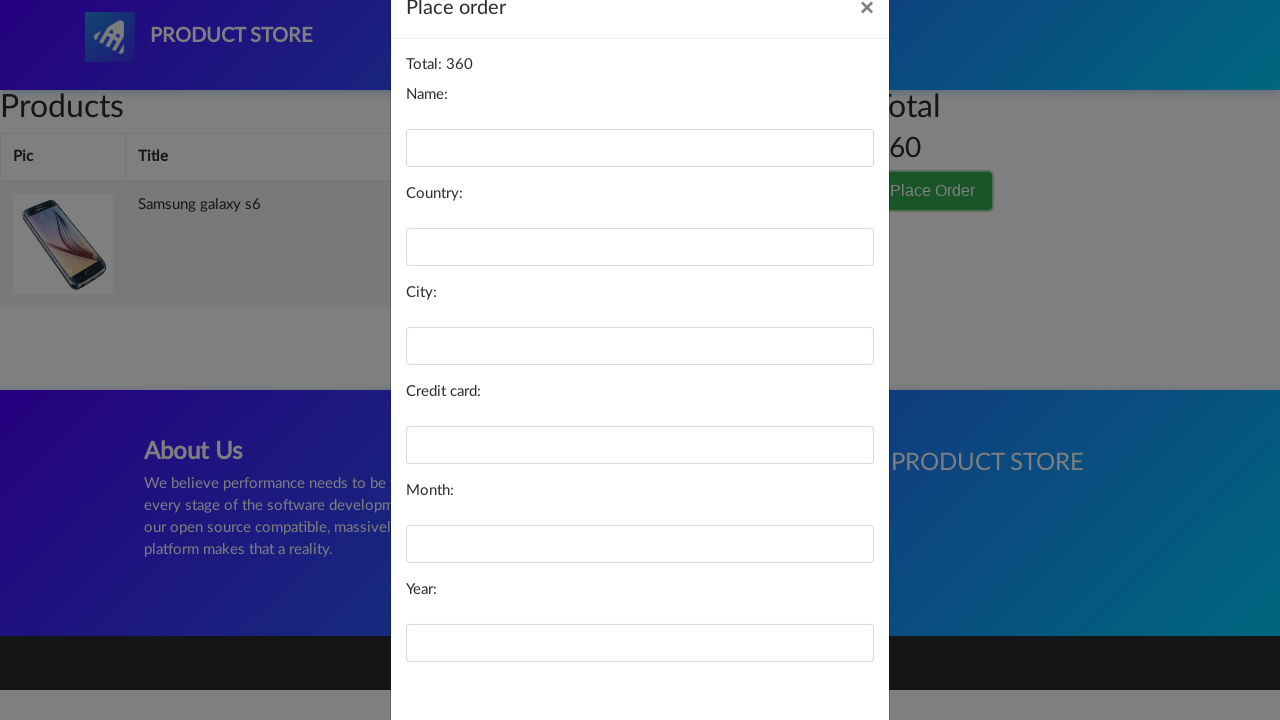

Filled name field with 'John Doe' on #name
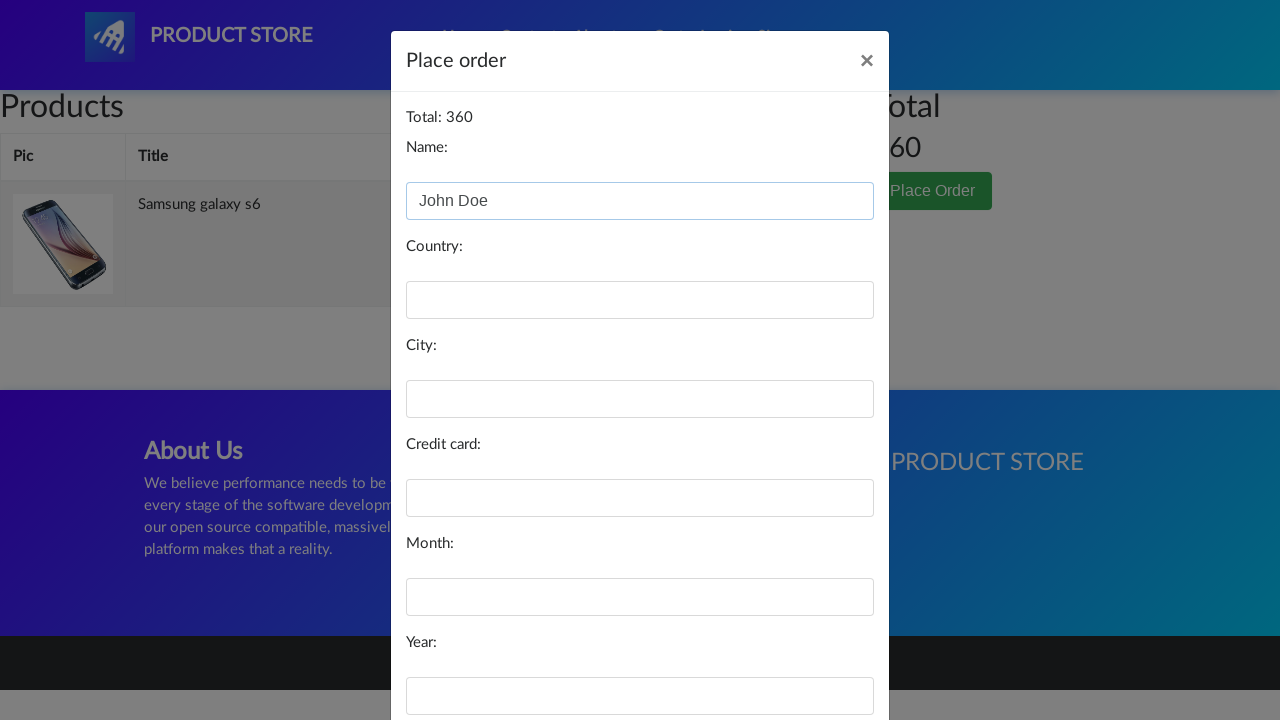

Filled country field with 'USA' on #country
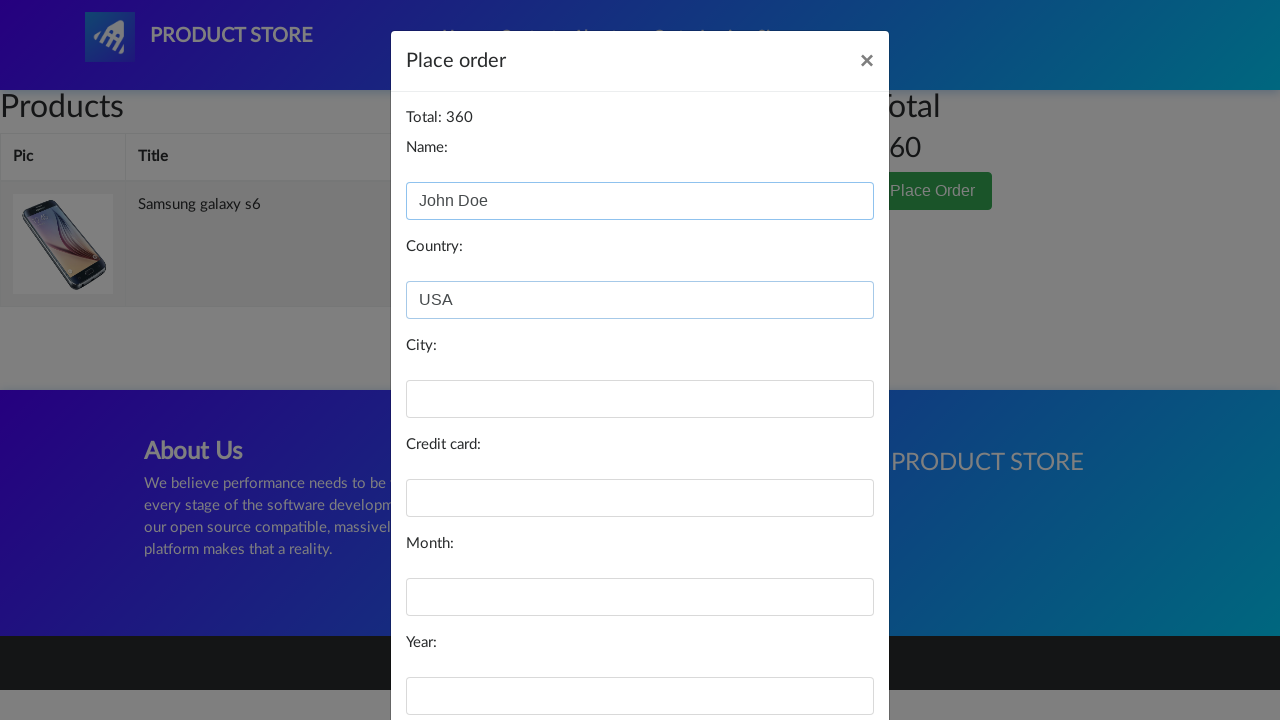

Filled city field with 'New York' on #city
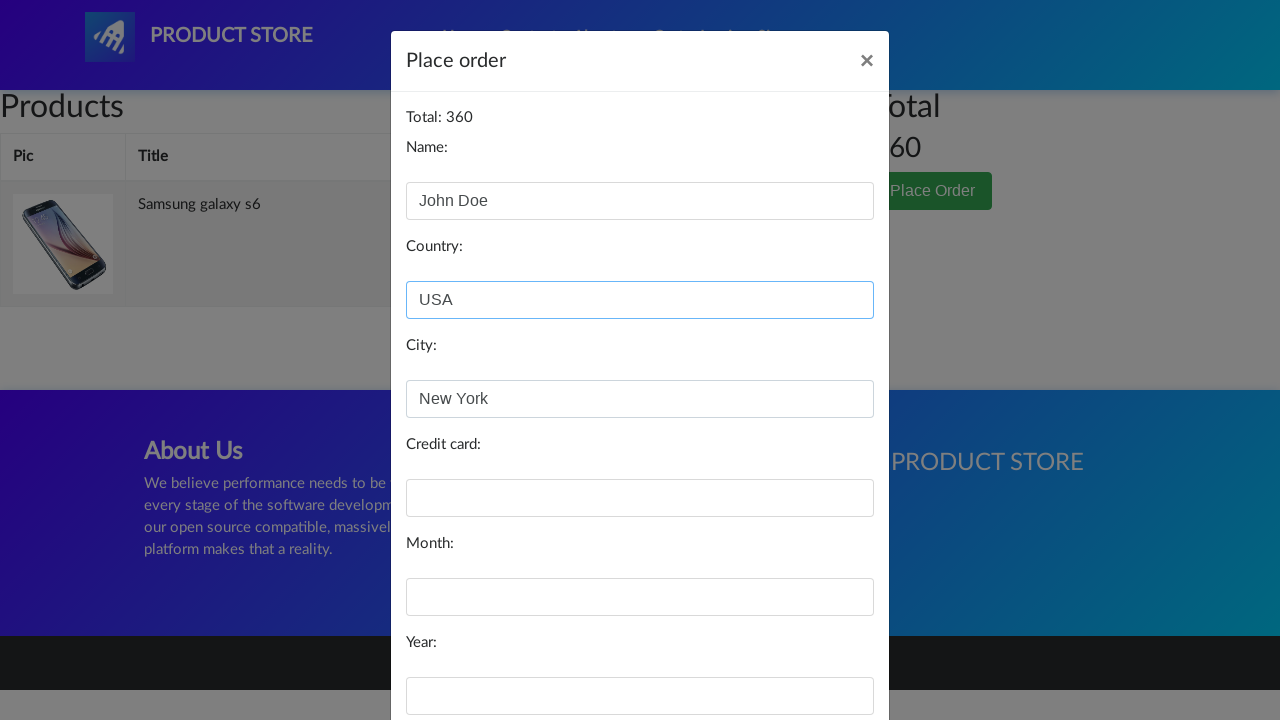

Filled card number field with '1234567890' on #card
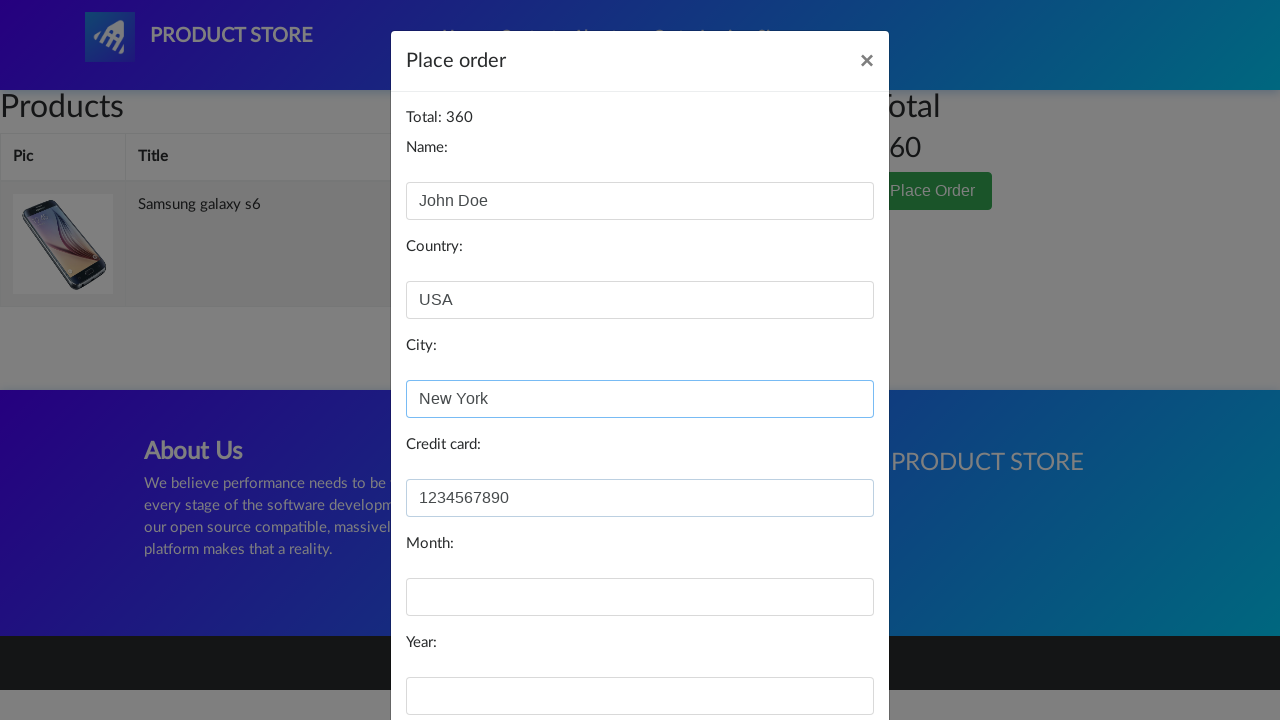

Filled month field with '12' on #month
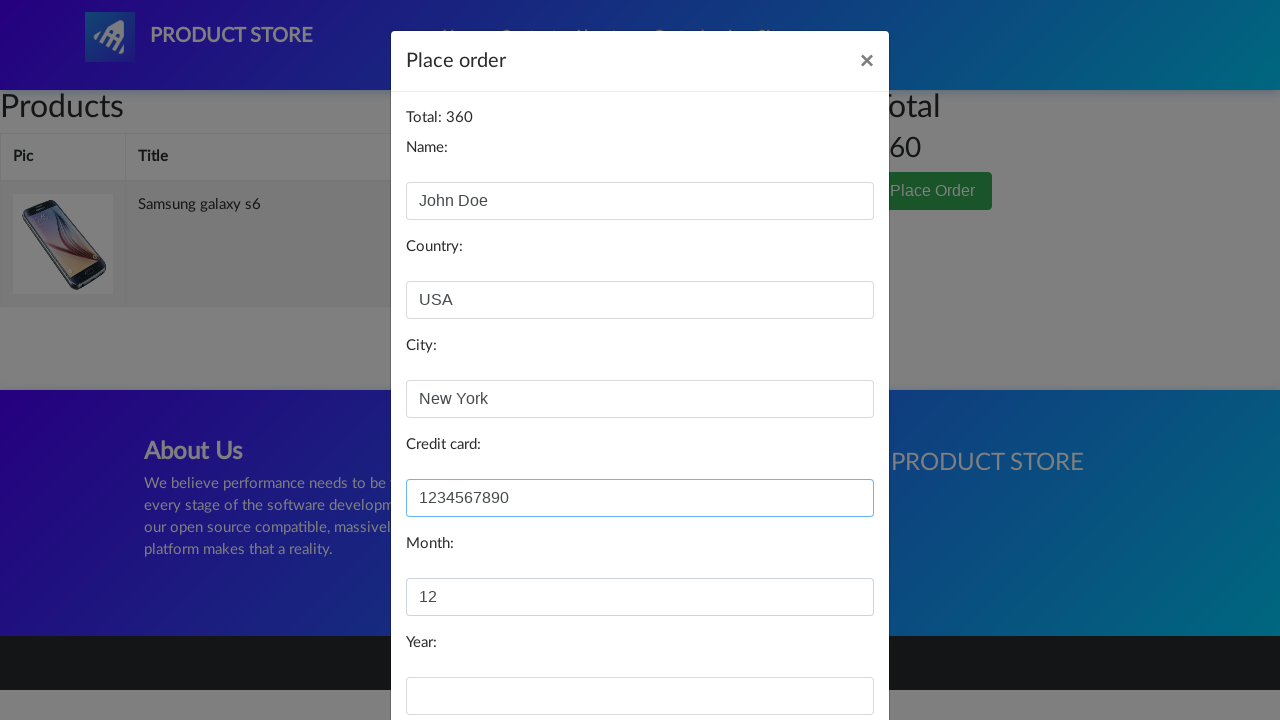

Filled year field with '2024' on #year
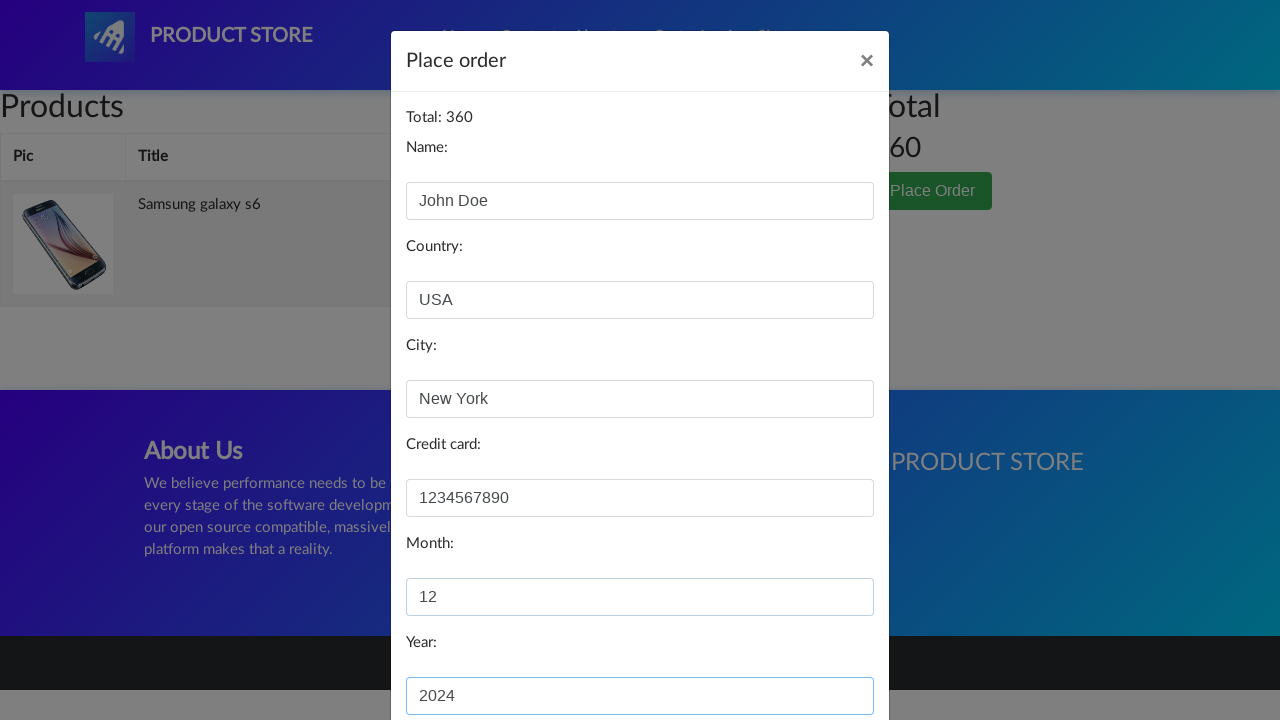

Clicked 'Purchase' button to submit order at (823, 655) on button:has-text('Purchase')
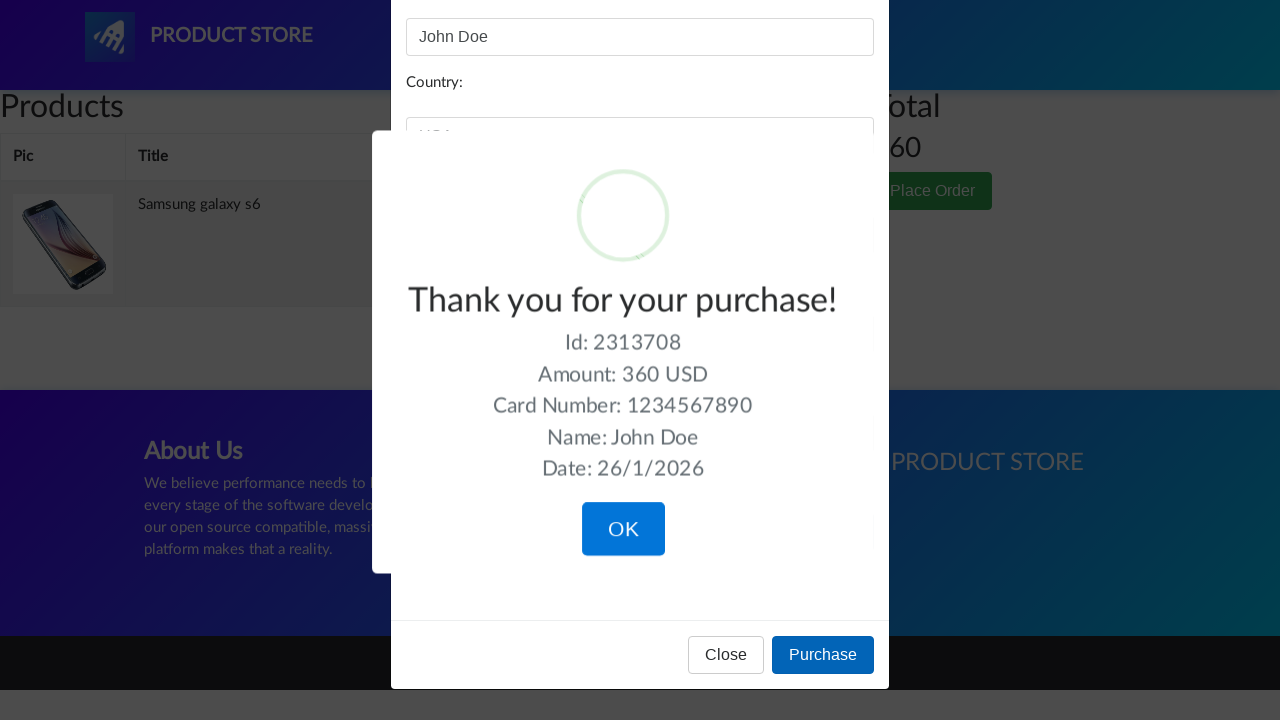

Confirmation message appeared
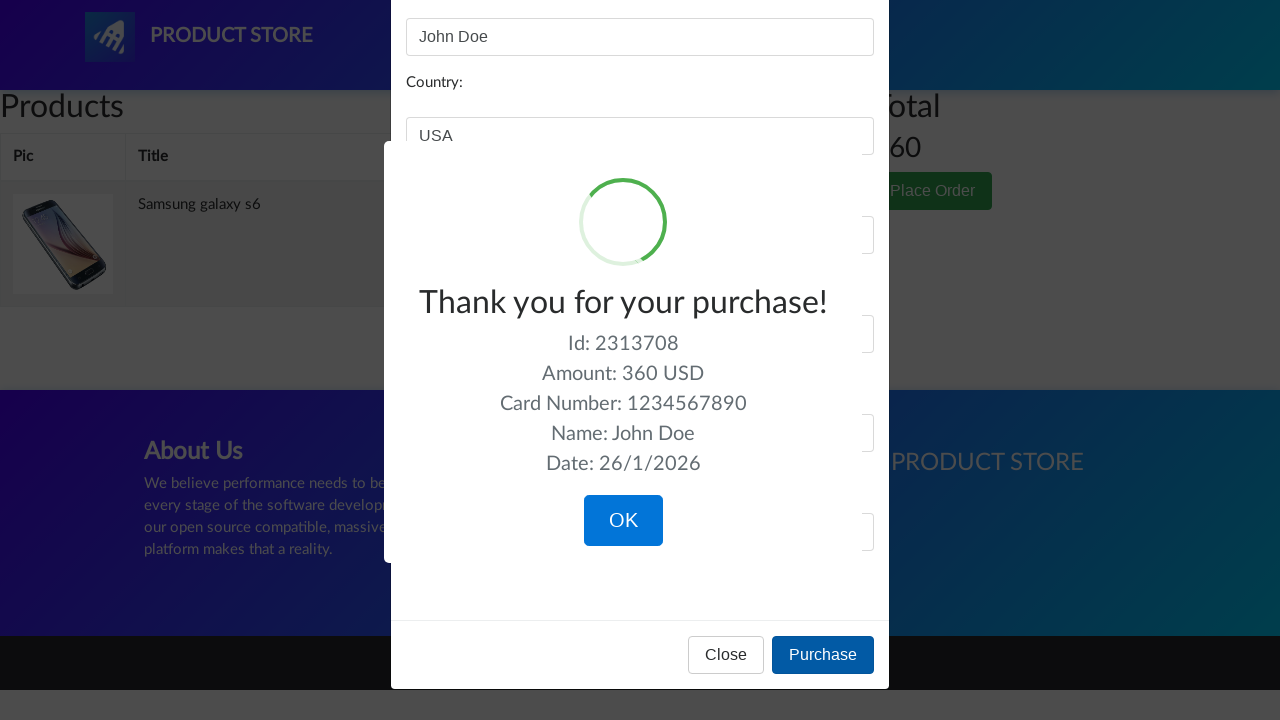

Retrieved confirmation message text
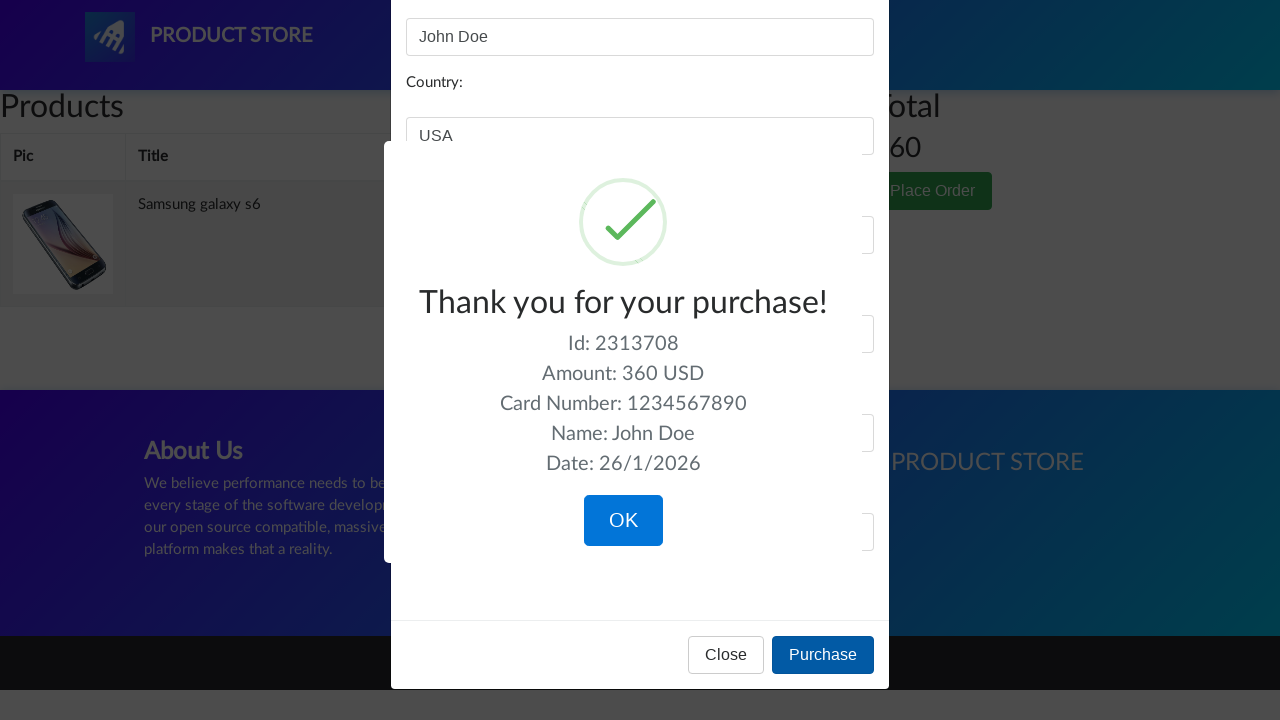

Verified confirmation message contains card number '1234567890'
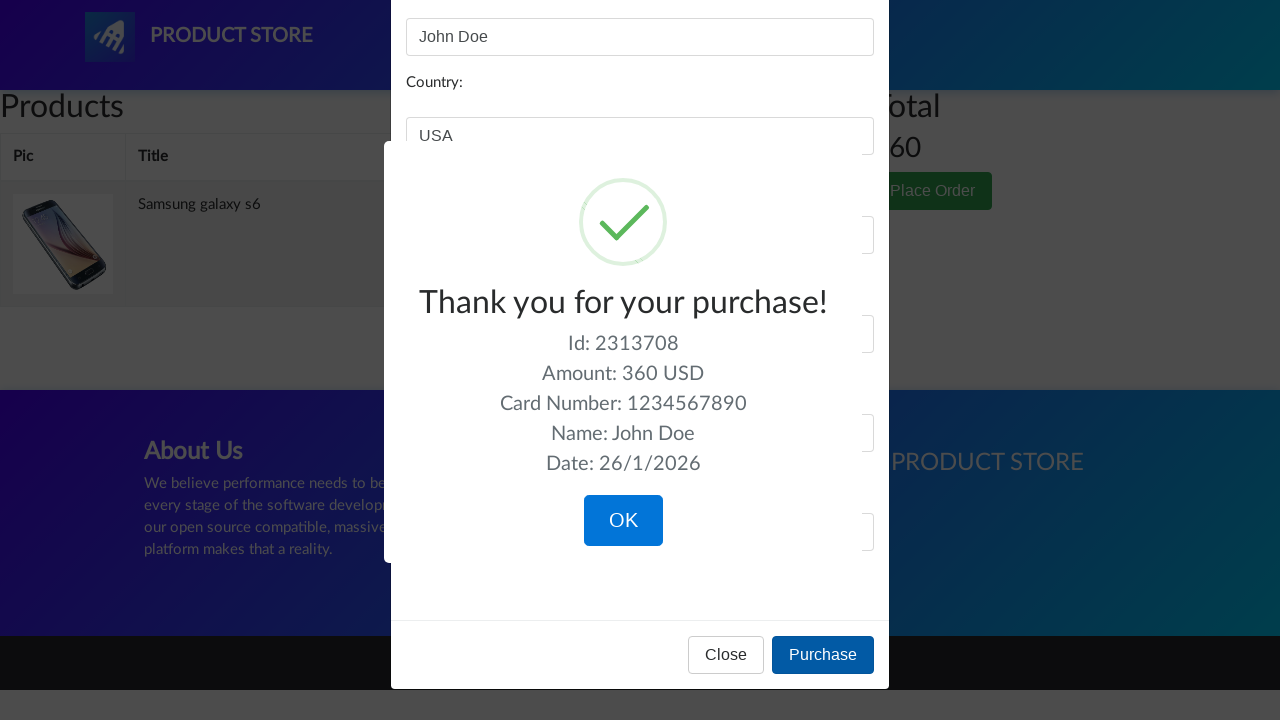

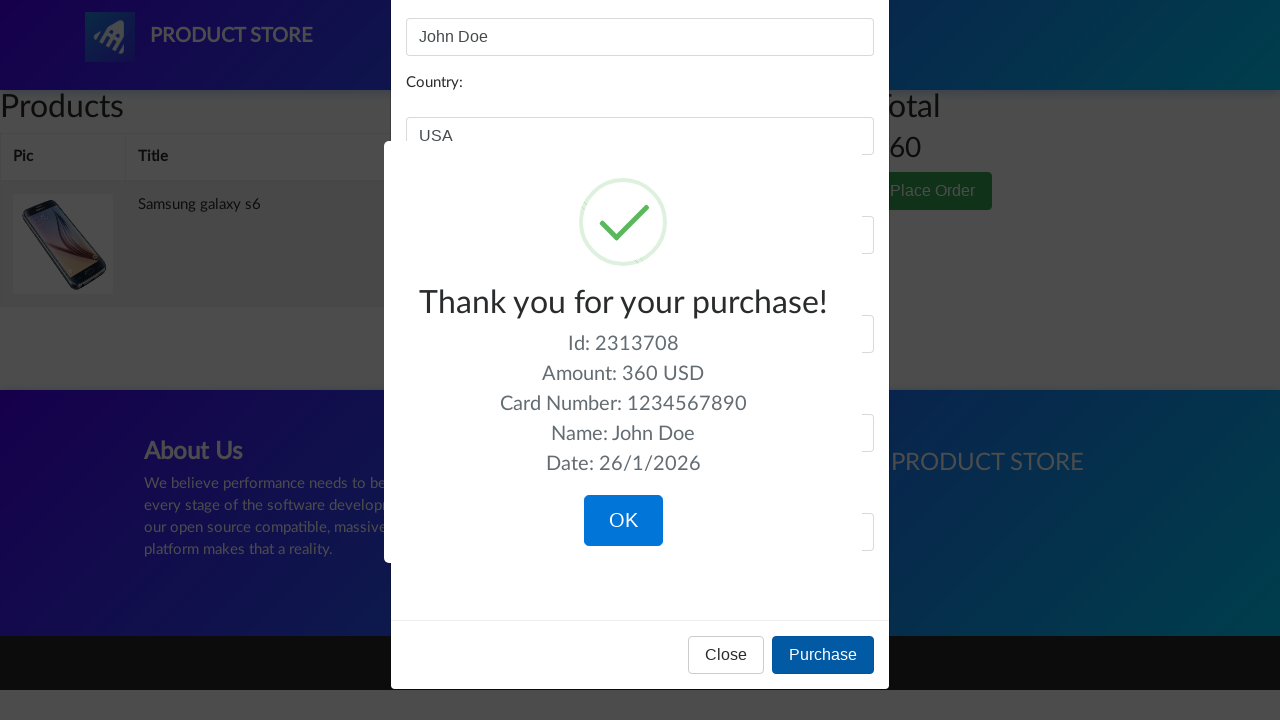